Tests hover functionality by hovering over user images to reveal hidden information and clicking the view profile link

Starting URL: https://the-internet.herokuapp.com/hovers

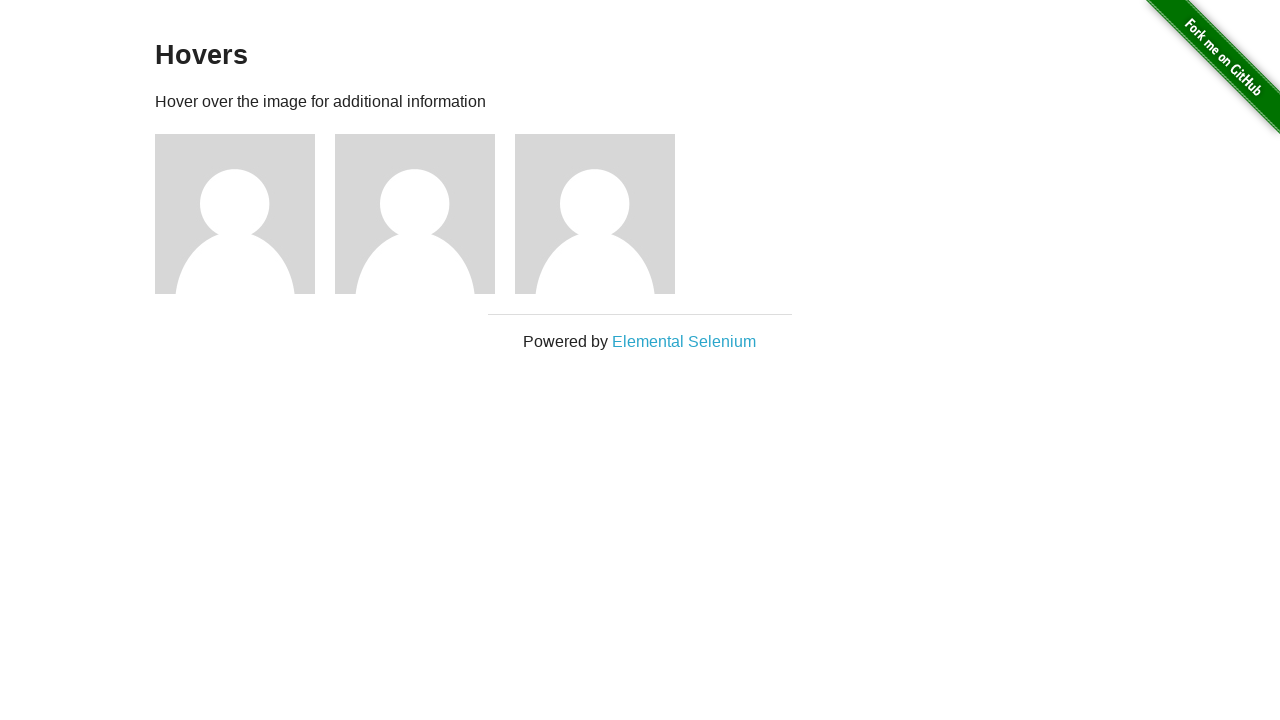

Hovered over third user image to reveal hidden information at (235, 214) on .figure:nth-child(3) img
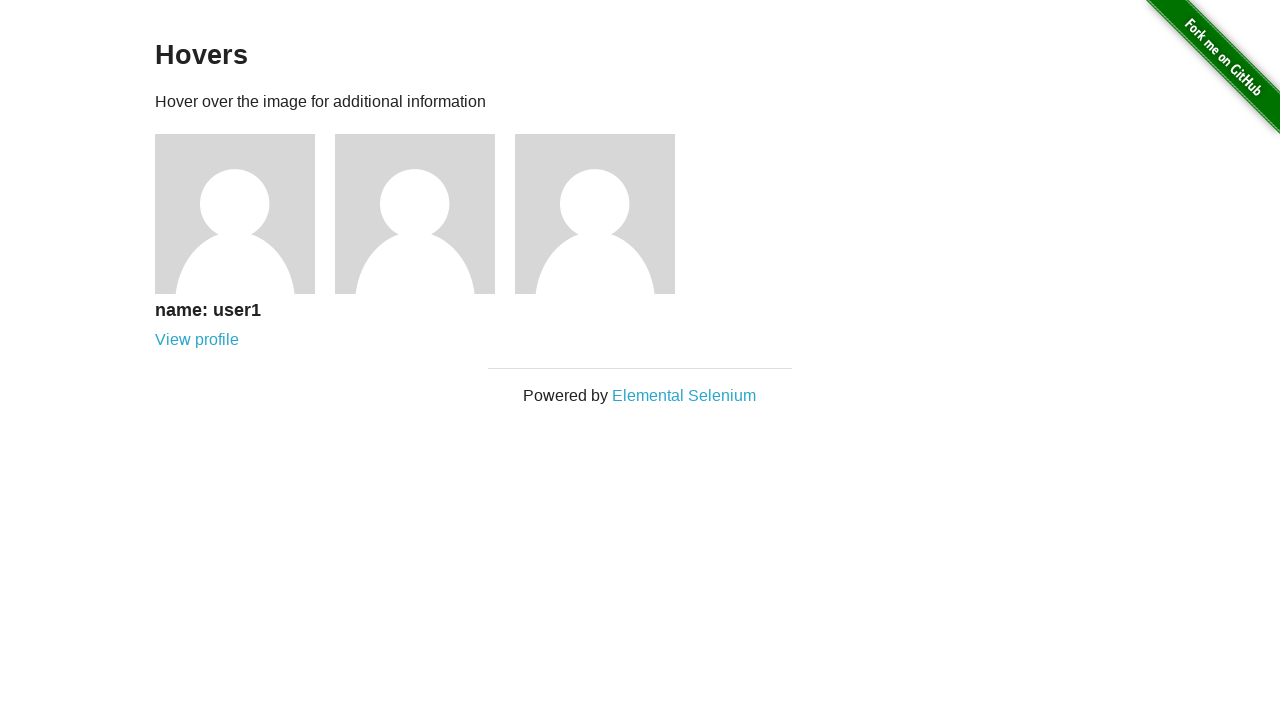

Waited for user information text to appear on hover
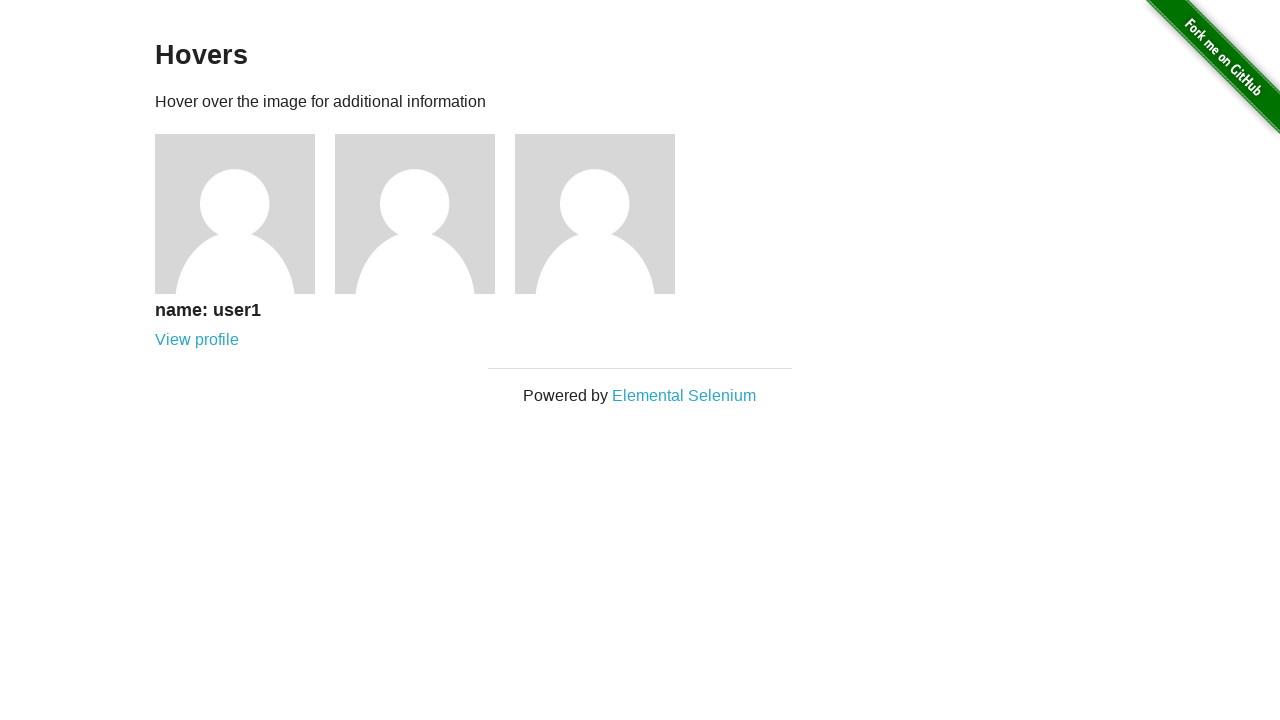

Clicked View profile link for the hovered user at (197, 340) on text=View profile
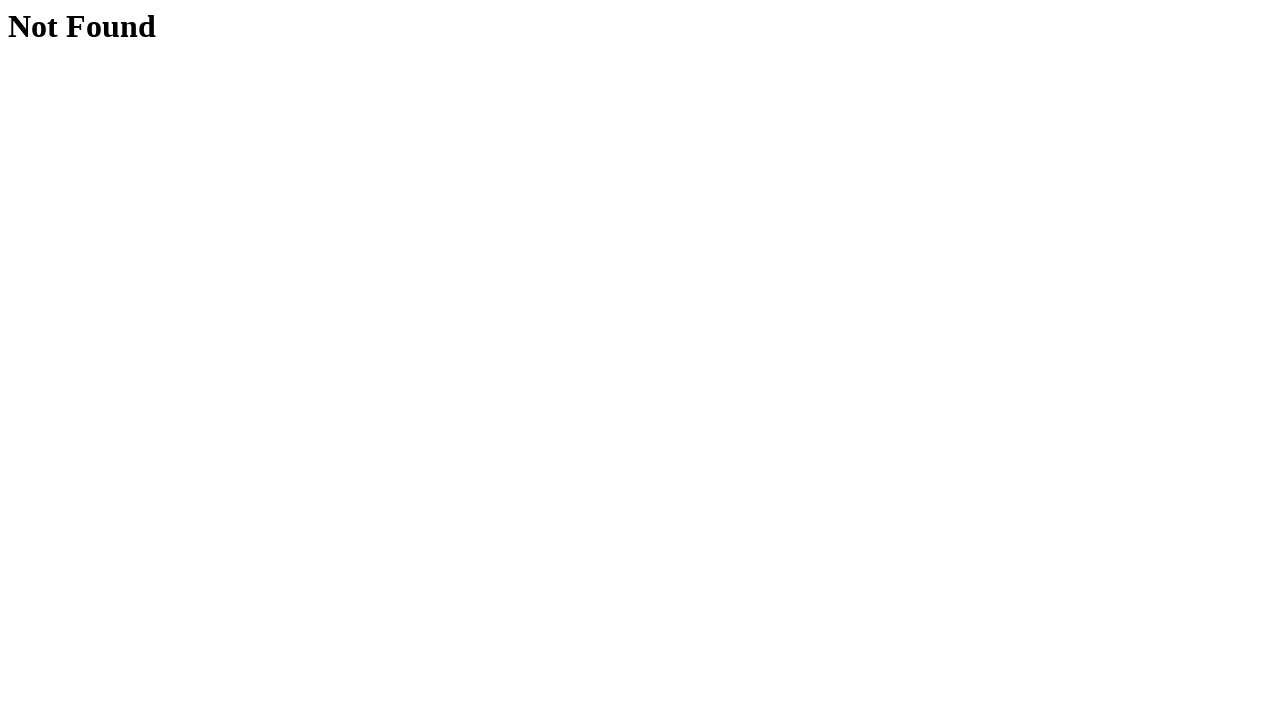

Verified Not Found page loaded after clicking profile link
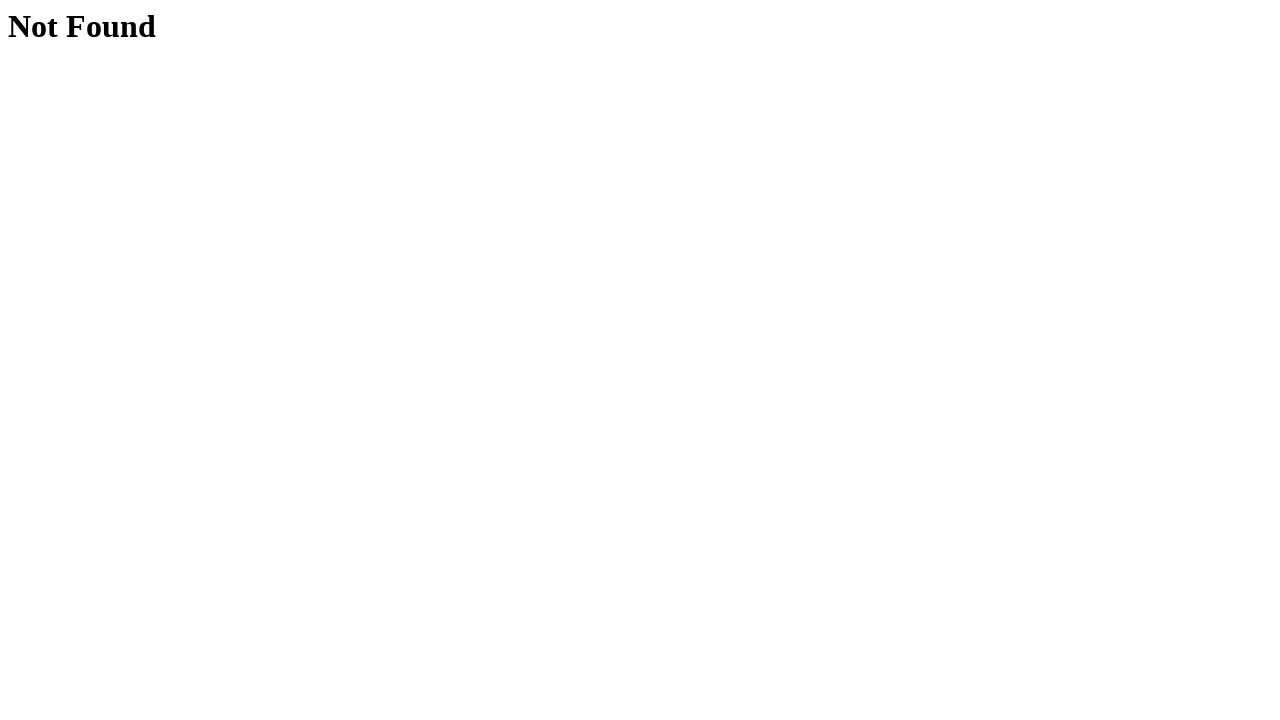

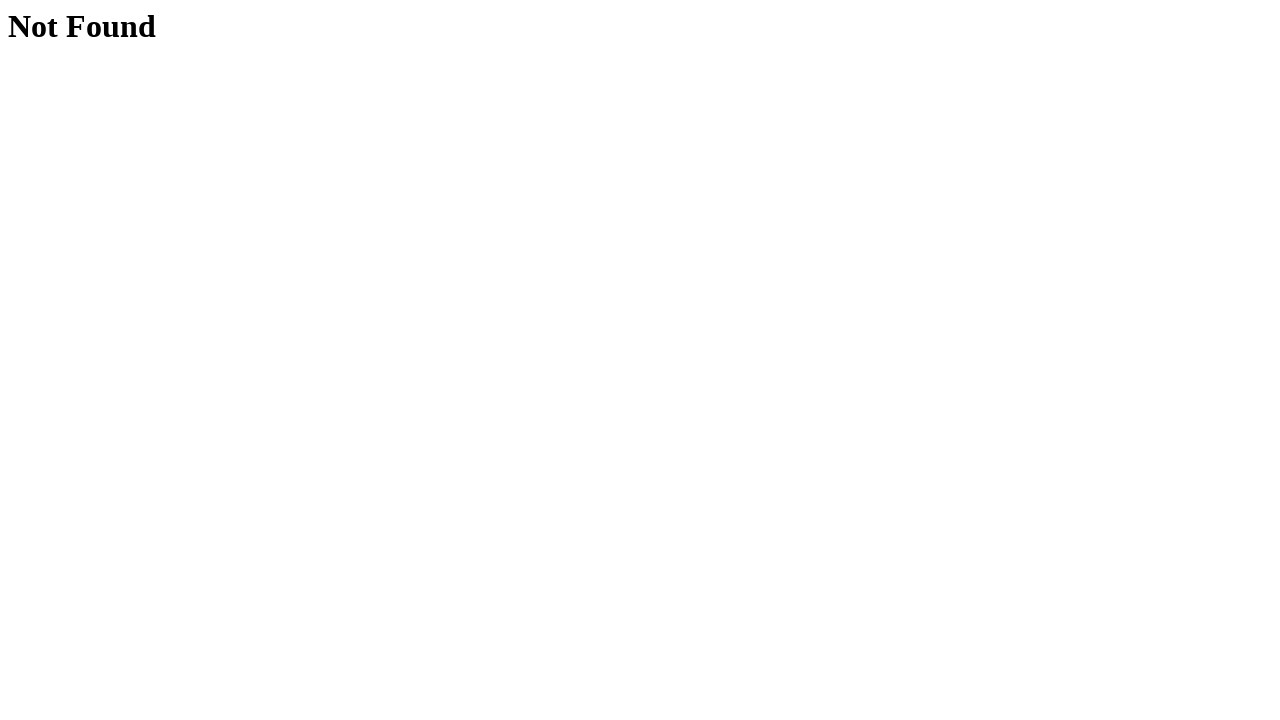